Tests a date picker form field by entering a date value in dd-MM-yyyy format on a sample contact form page.

Starting URL: https://www.mycontactform.com/samples.php?lerr=3

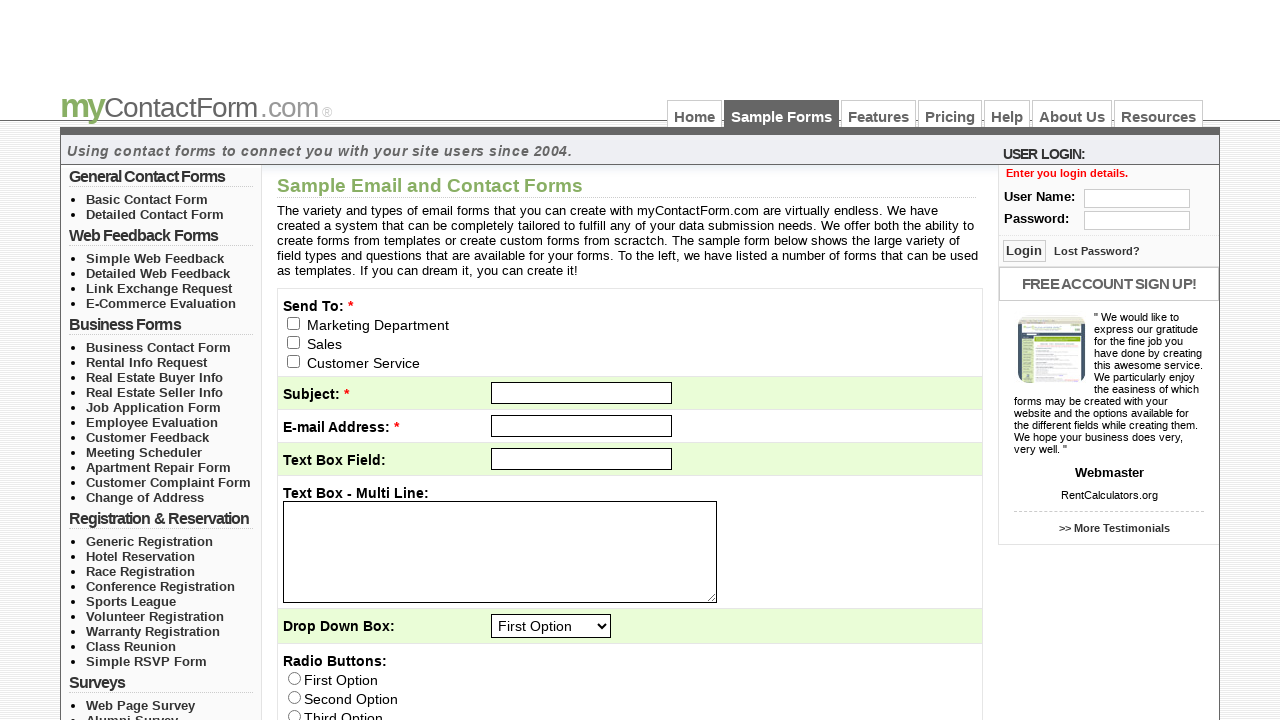

Navigated to contact form page
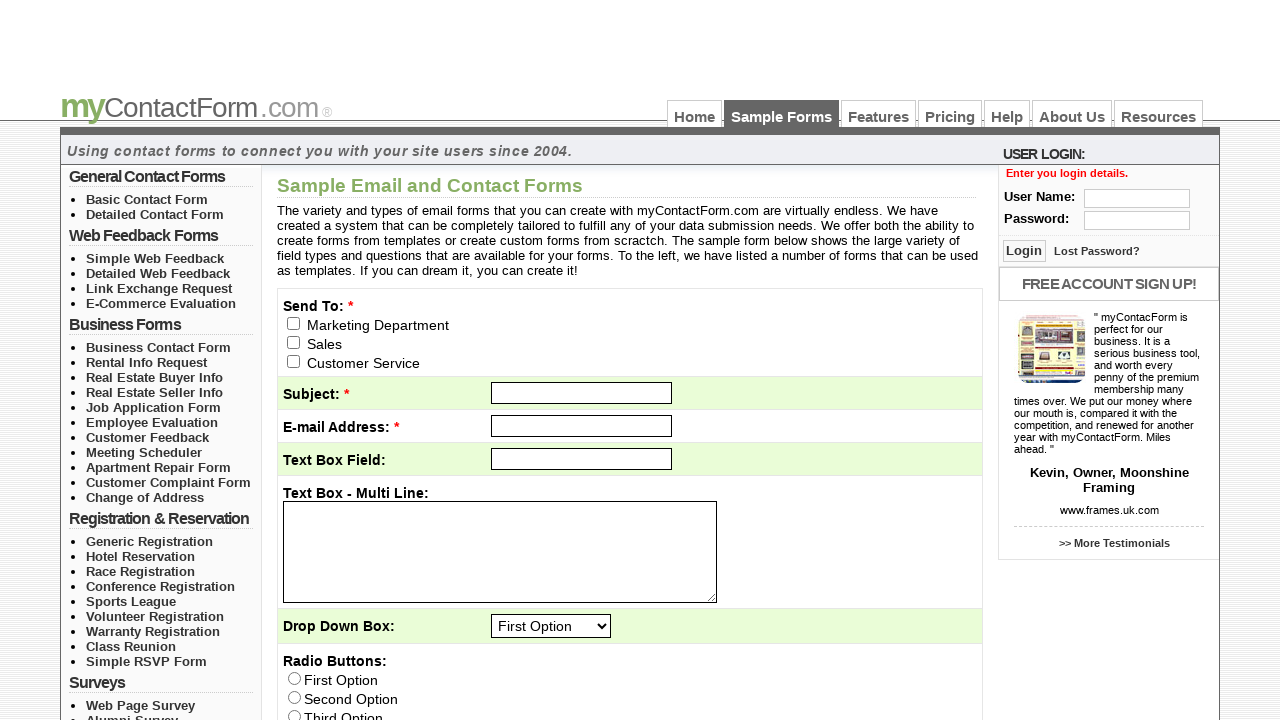

Filled date picker field with today's date: 02-03-2026 on #q7
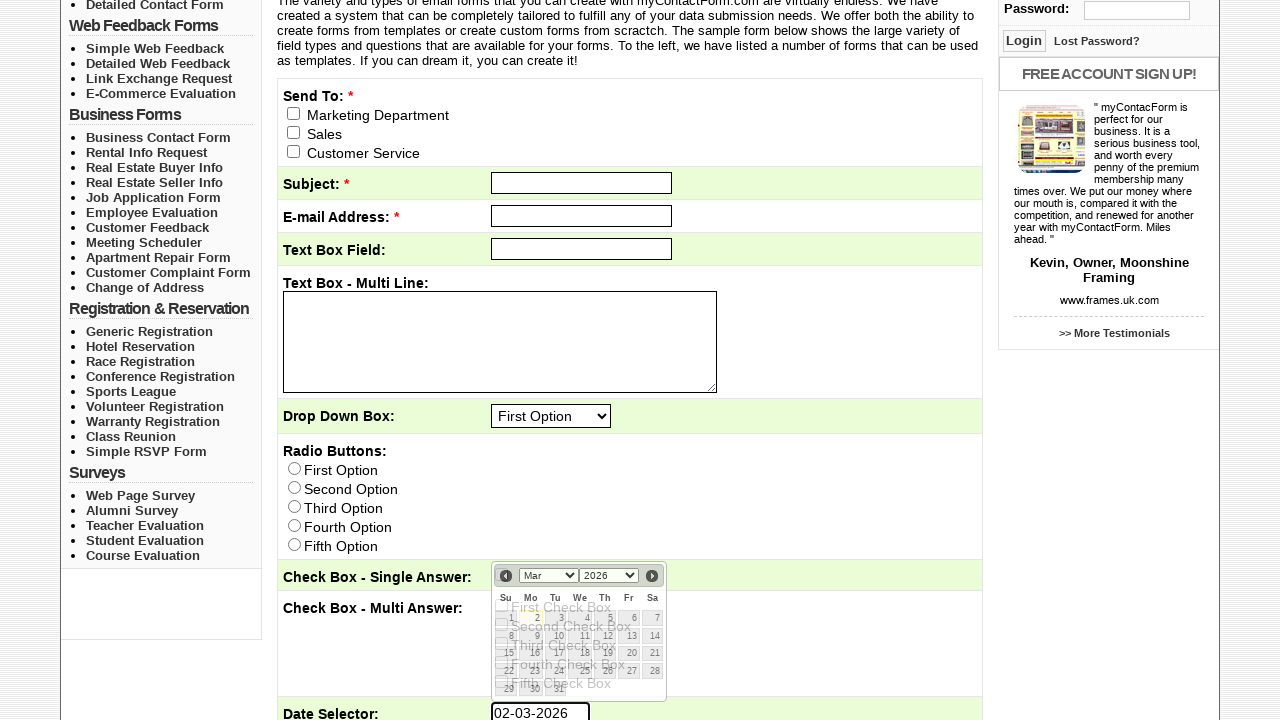

Waited 2 seconds for form processing
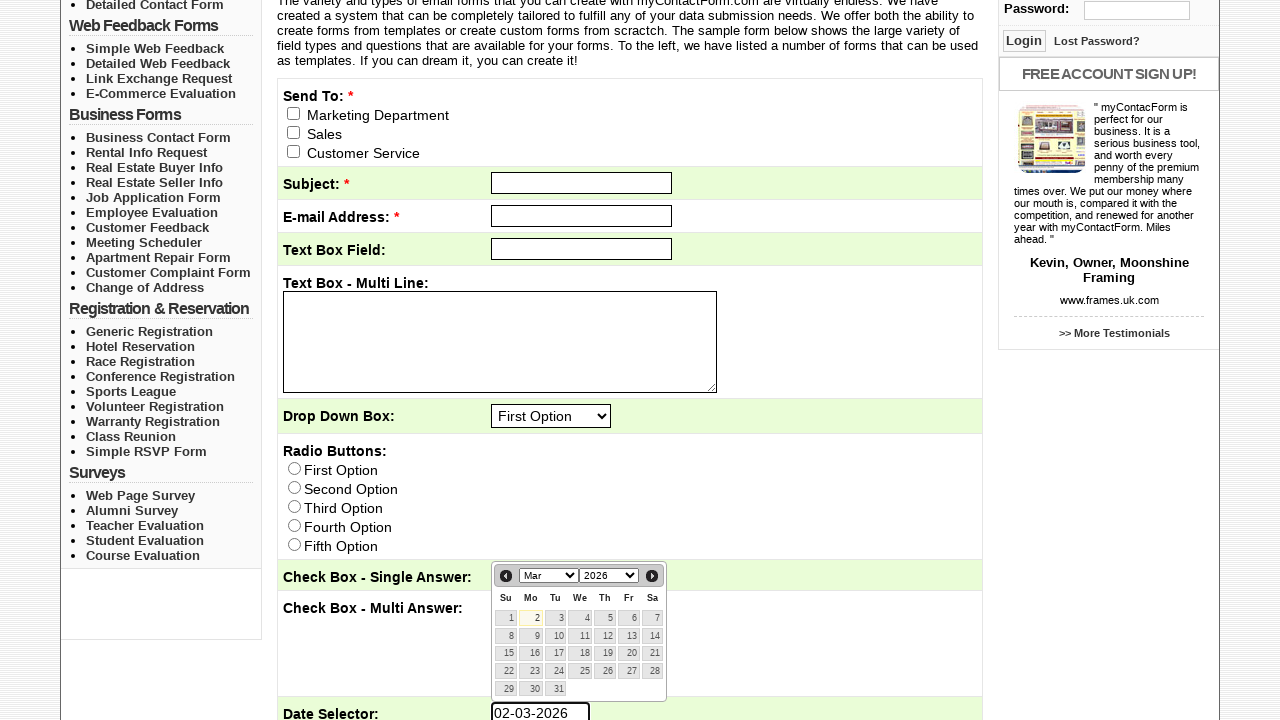

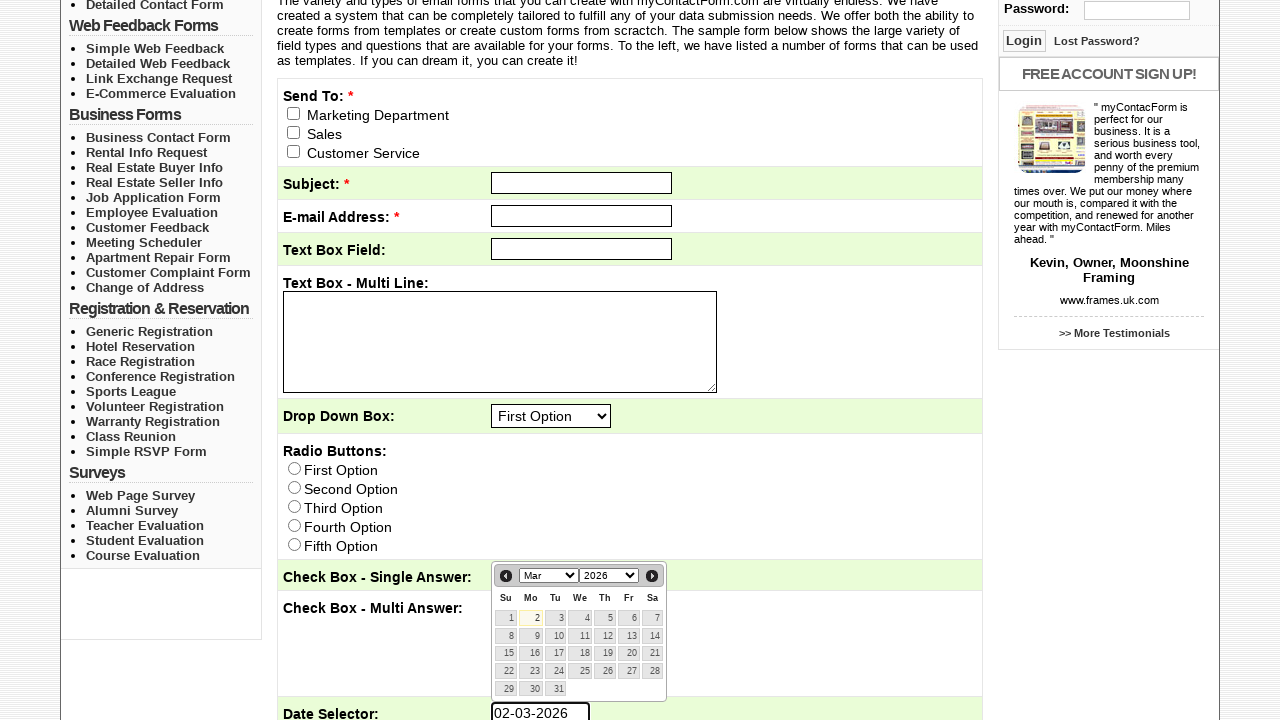